Tests clicking the ARENA Education link and verifies it opens the correct external URL

Starting URL: https://neuronpedia.org/gemma-scope#learn

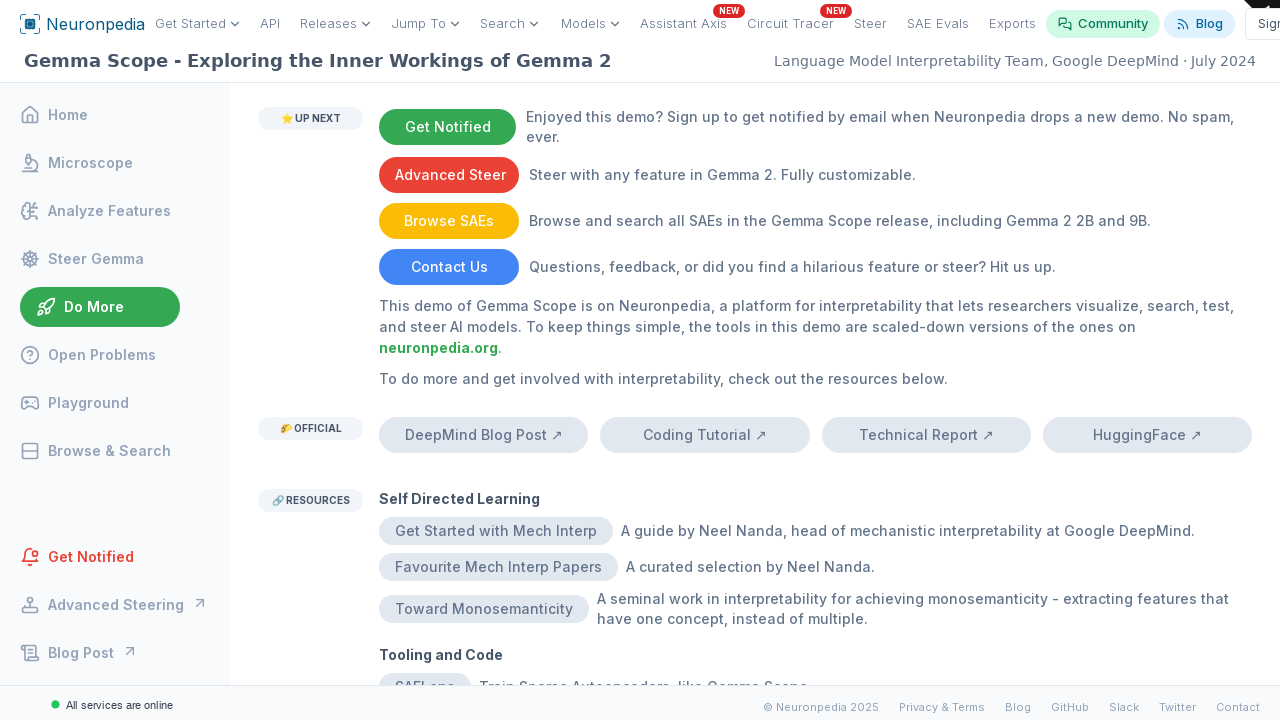

Clicked ARENA Education link and popup opened at (455, 384) on internal:text="ARENA Education"i
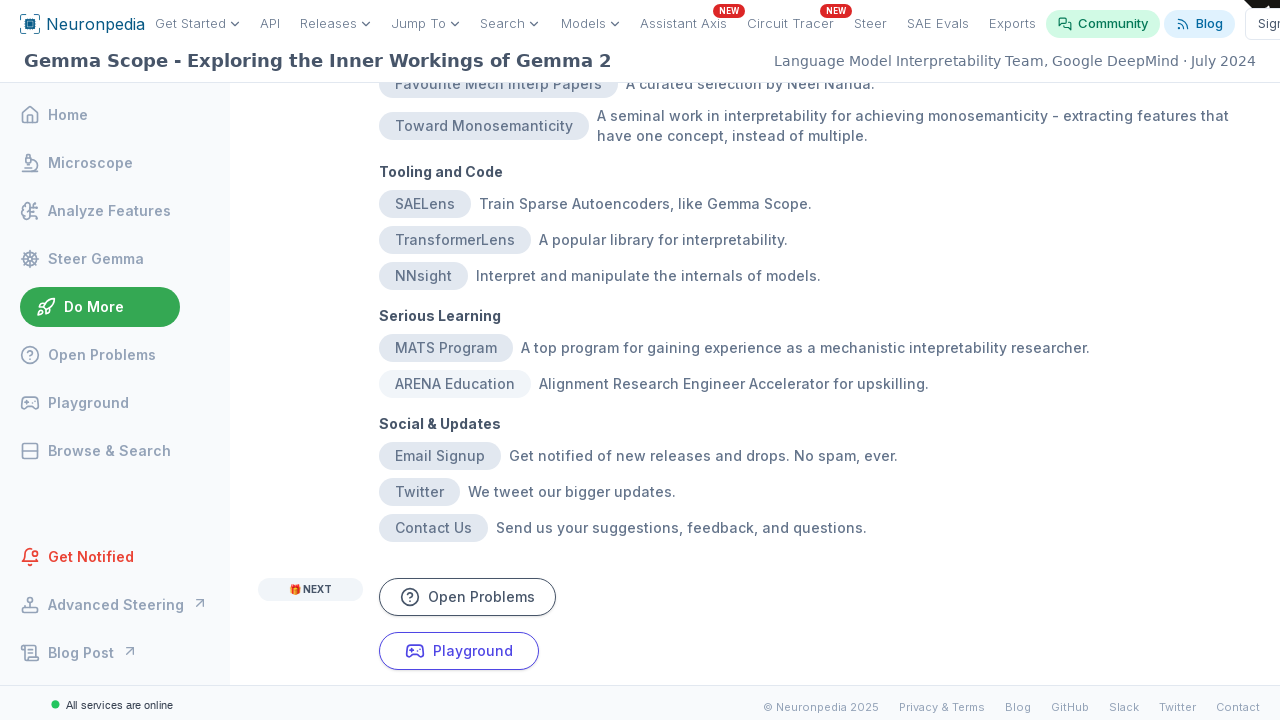

Retrieved popup page object
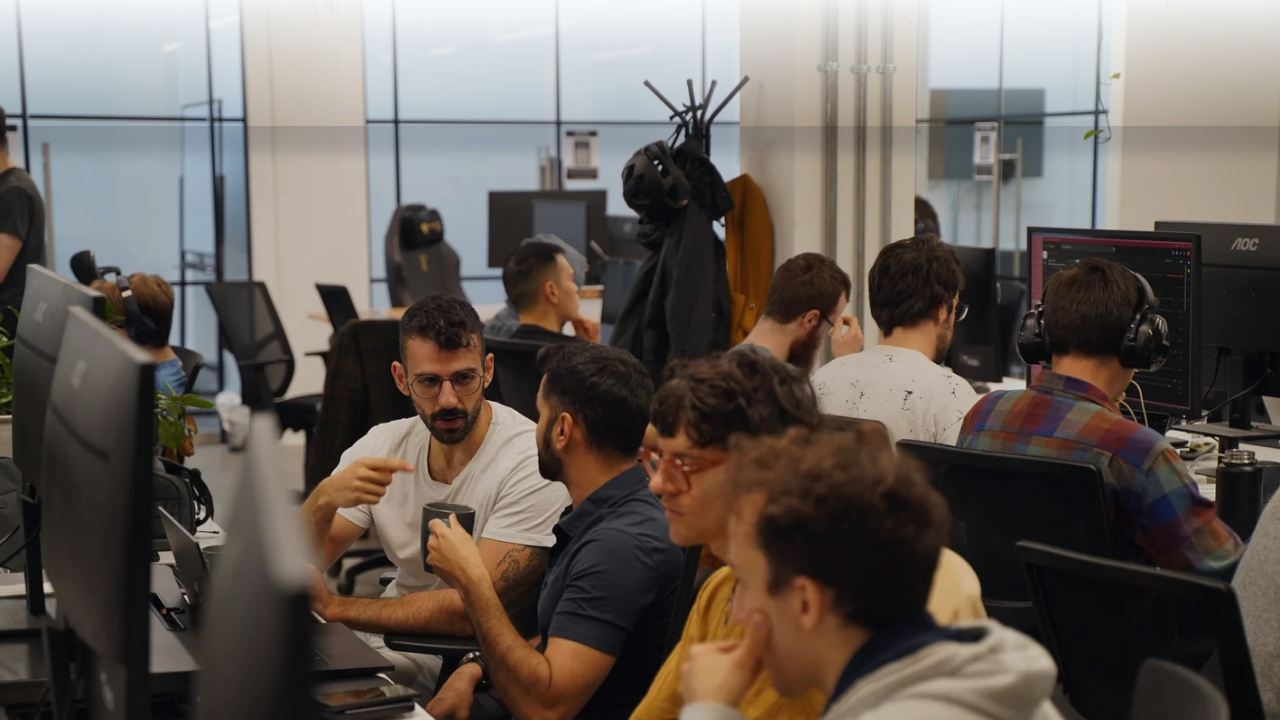

Verified popup navigated to https://www.arena.education/
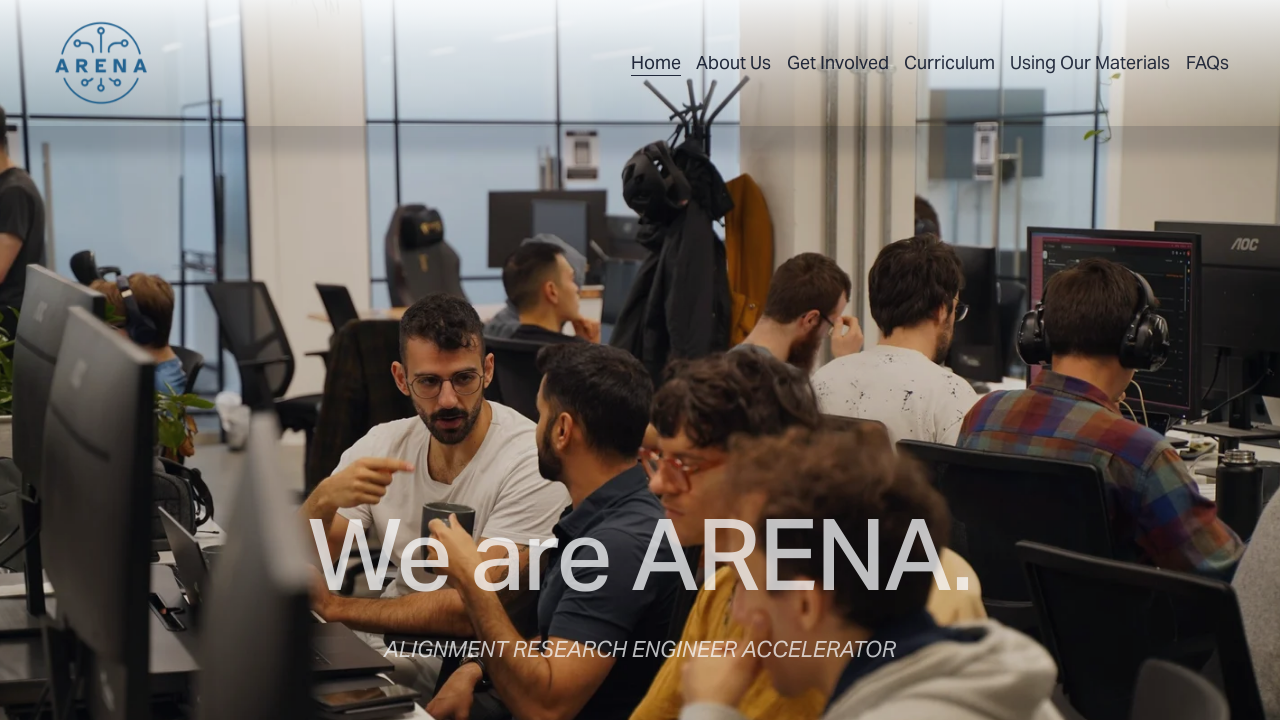

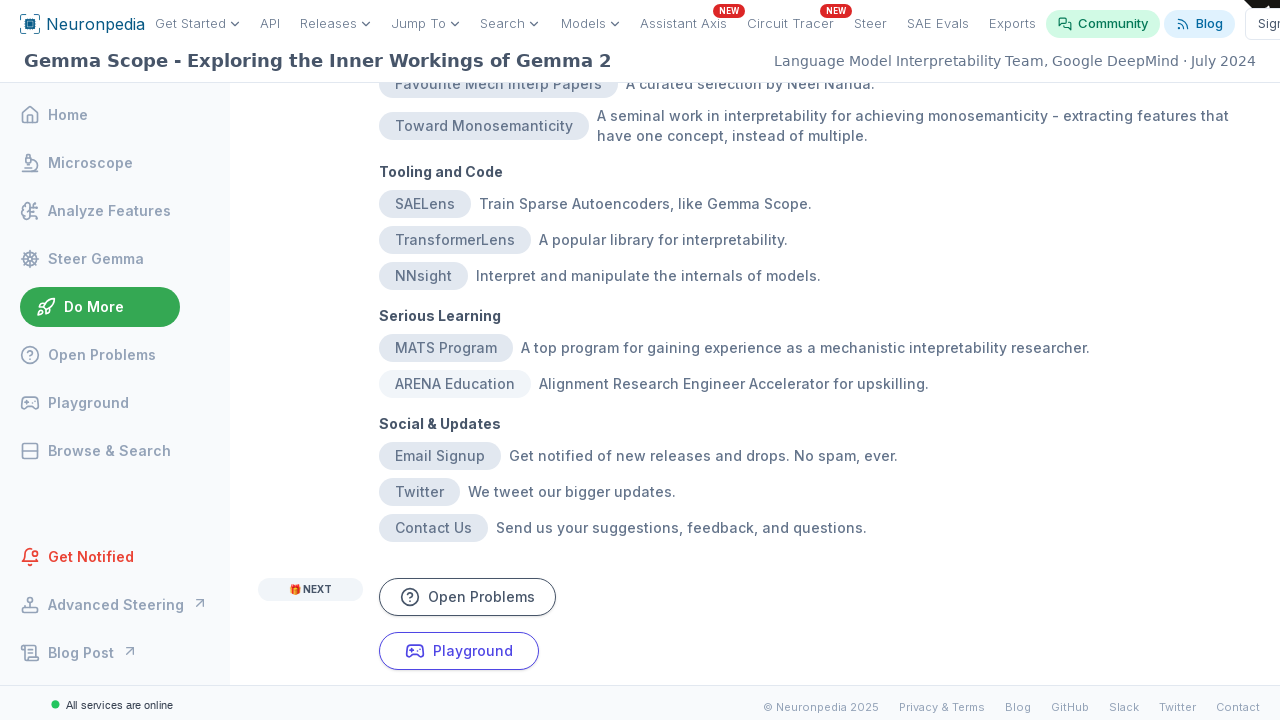